Tests office search functionality by entering search terms and submitting the search form

Starting URL: http://guests.themls.com/FindOffice.aspx

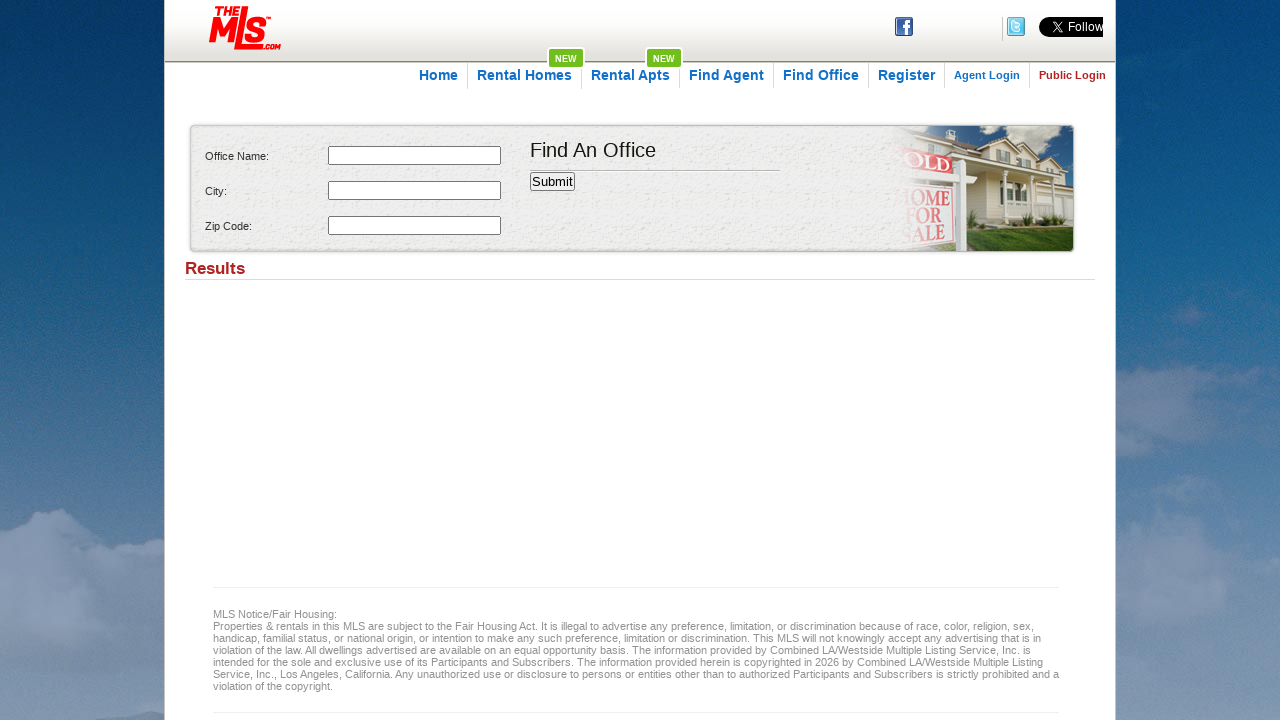

Entered 'realty' in firm name search field on #txtFirmName
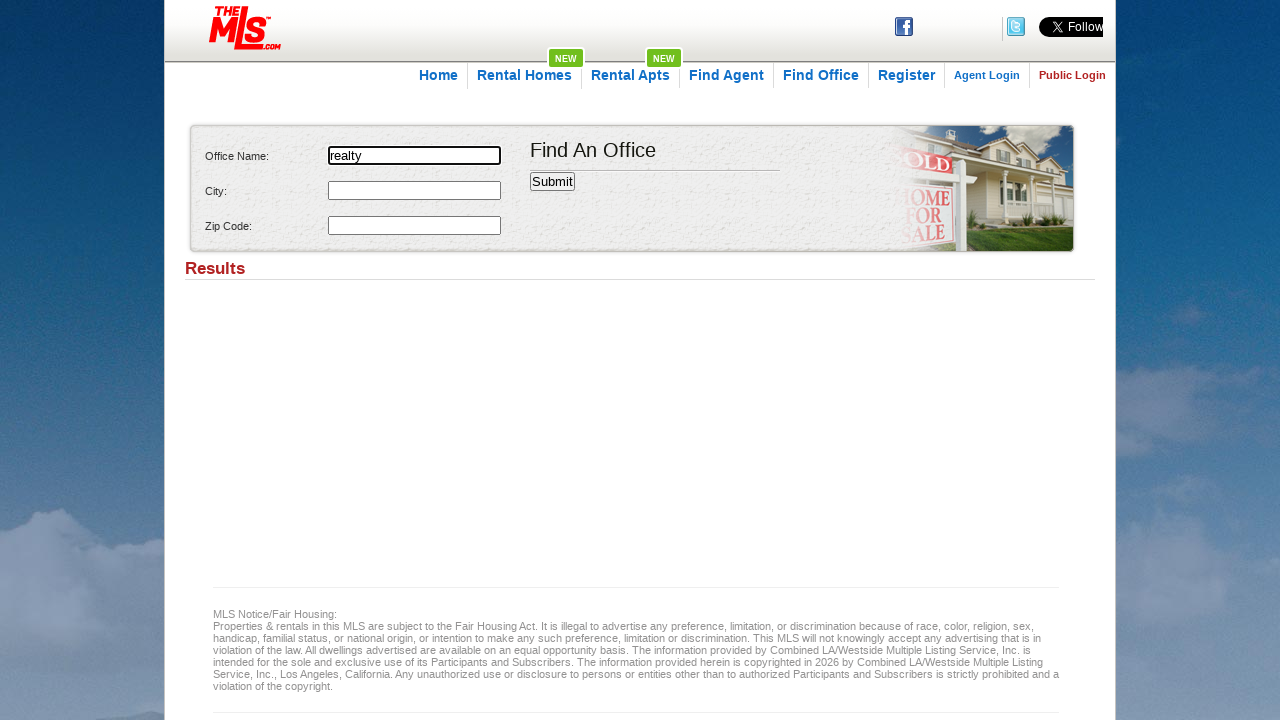

Clicked submit button to search for 'realty' at (552, 182) on #btnSubmit
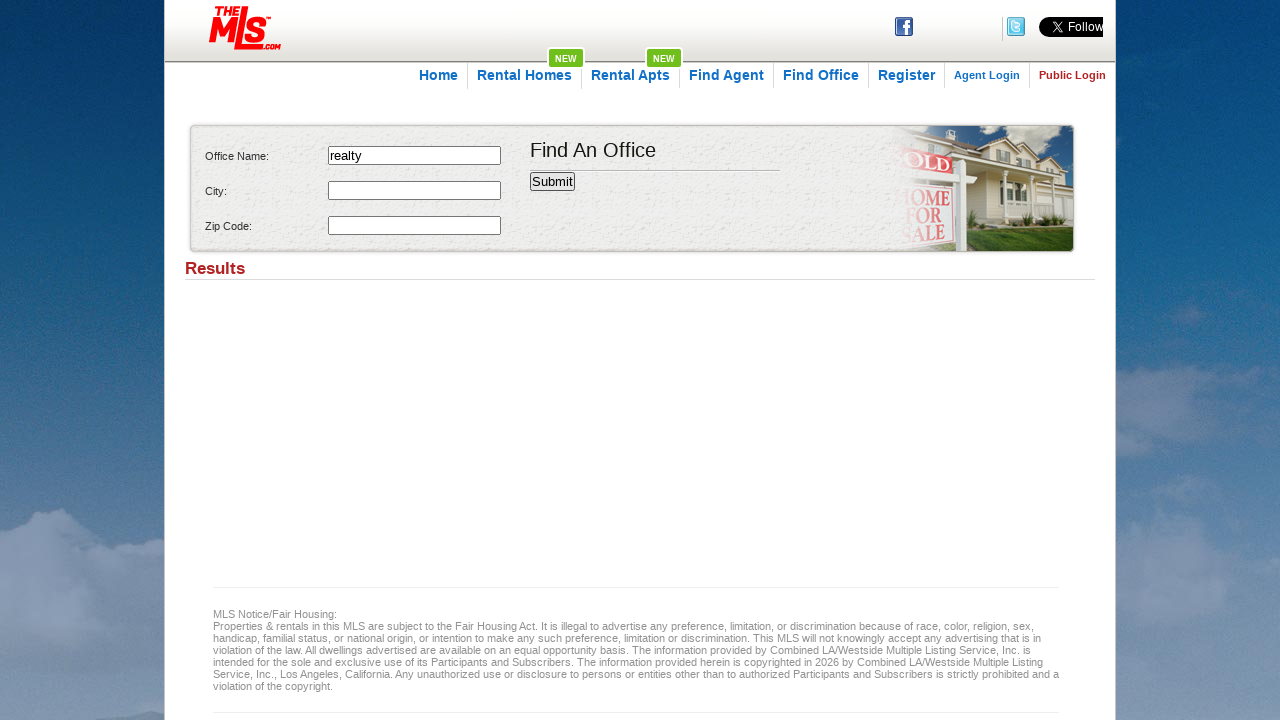

Waited 2 seconds for search results to load
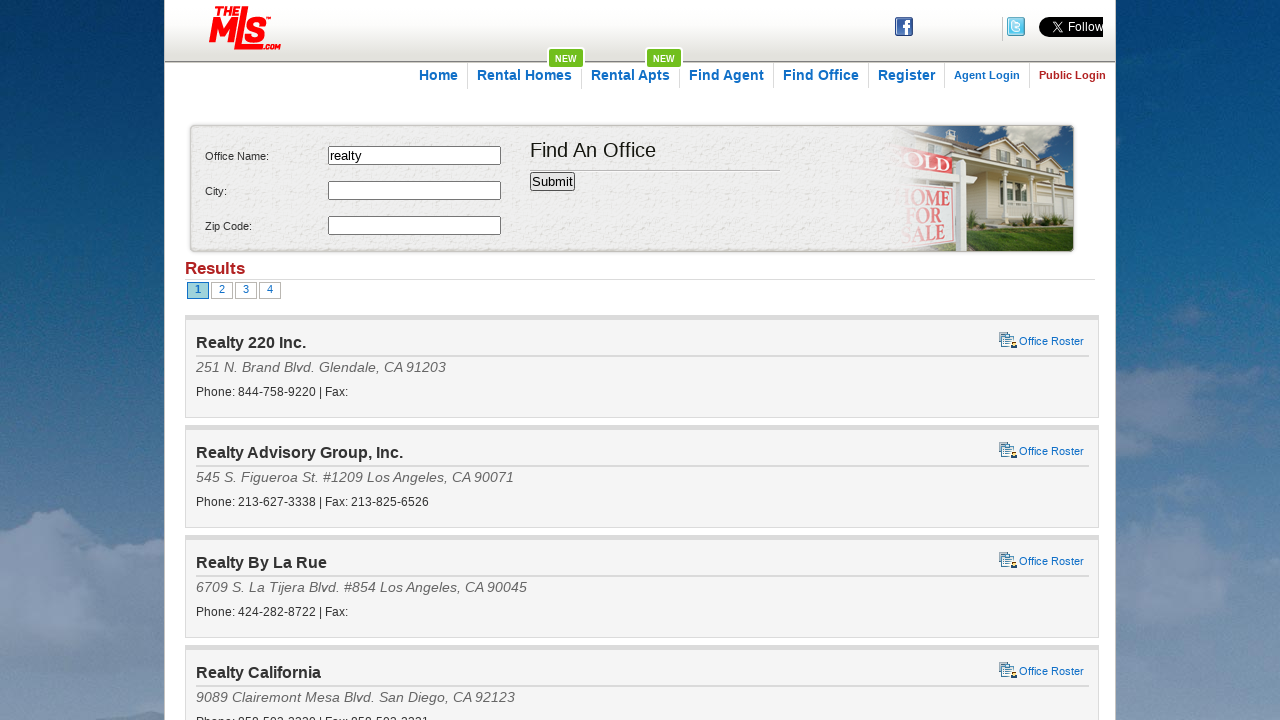

Cleared firm name search field on #txtFirmName
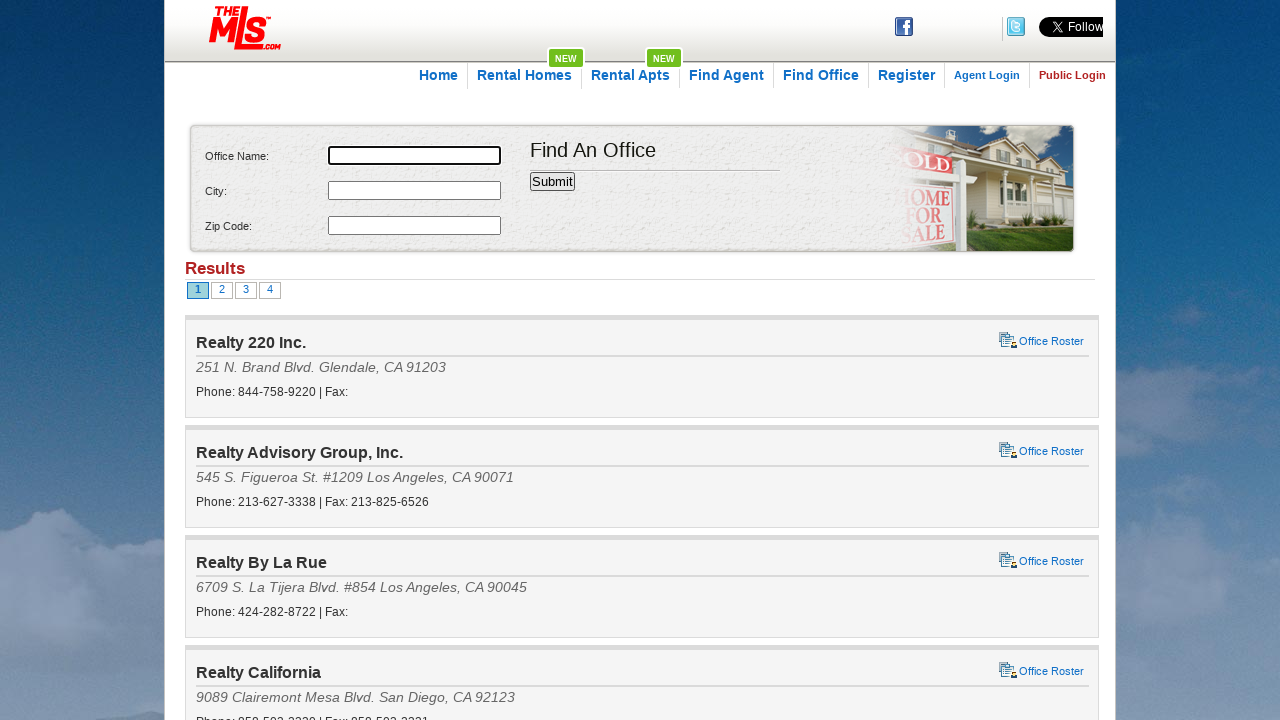

Entered 'properties' in firm name search field on #txtFirmName
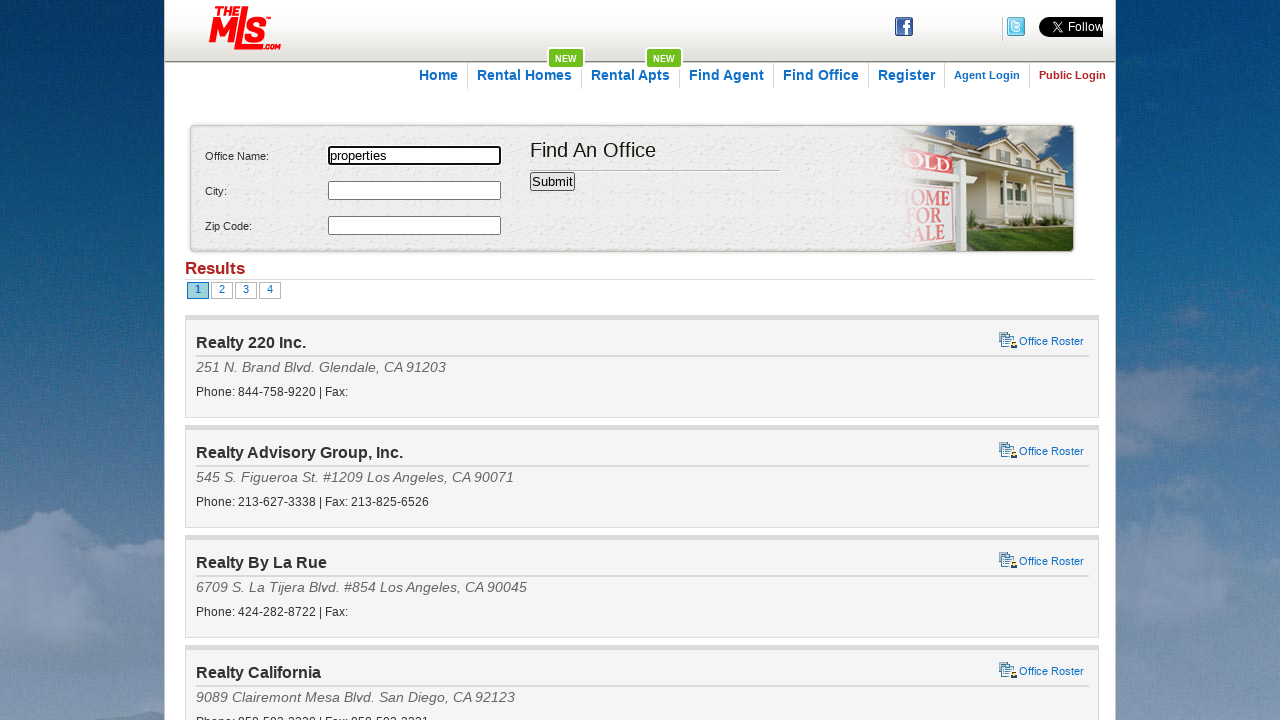

Clicked submit button to search for 'properties' at (552, 182) on #btnSubmit
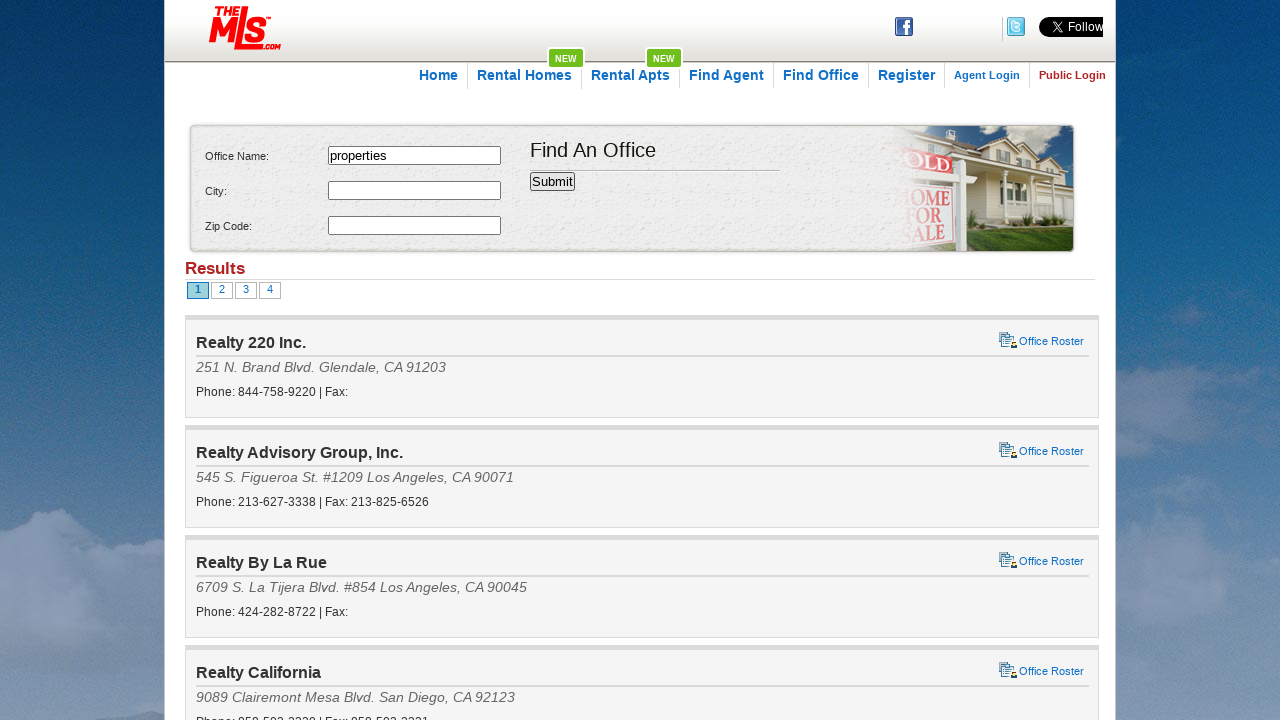

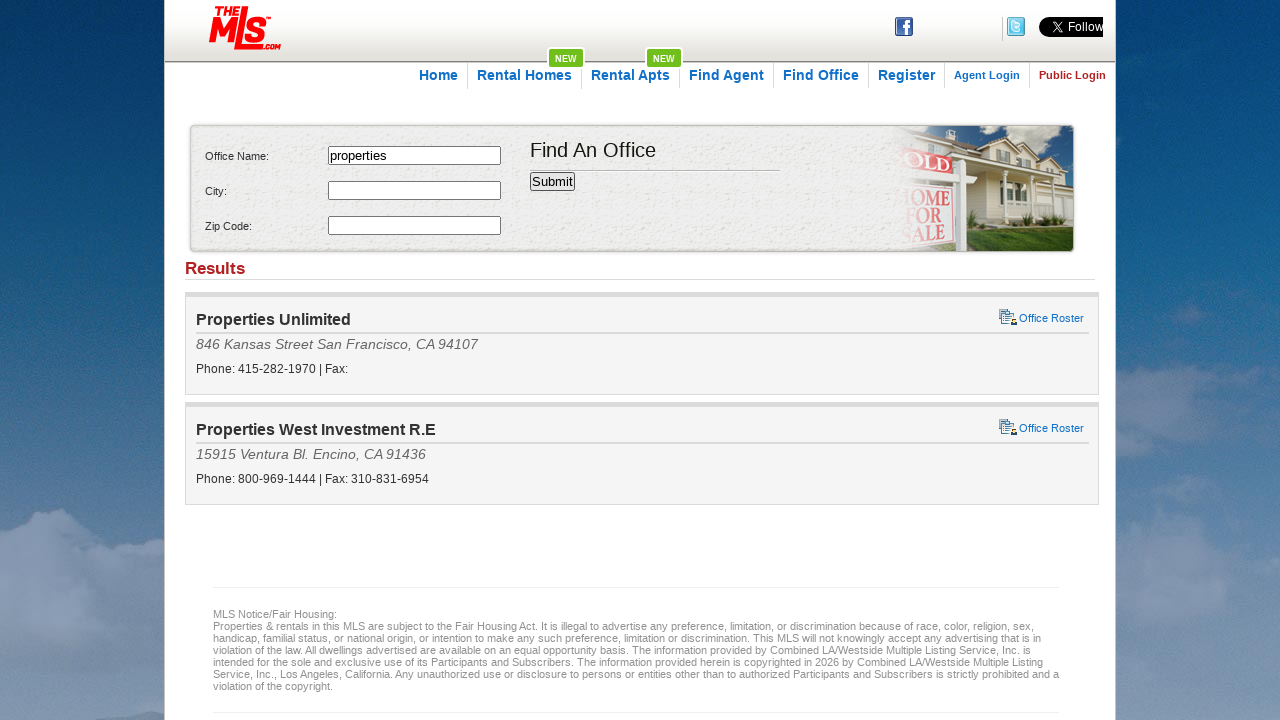